Tests field validation by submitting an empty registration number field and verifying that an error message is displayed

Starting URL: https://vehicleenquiry.service.gov.uk/

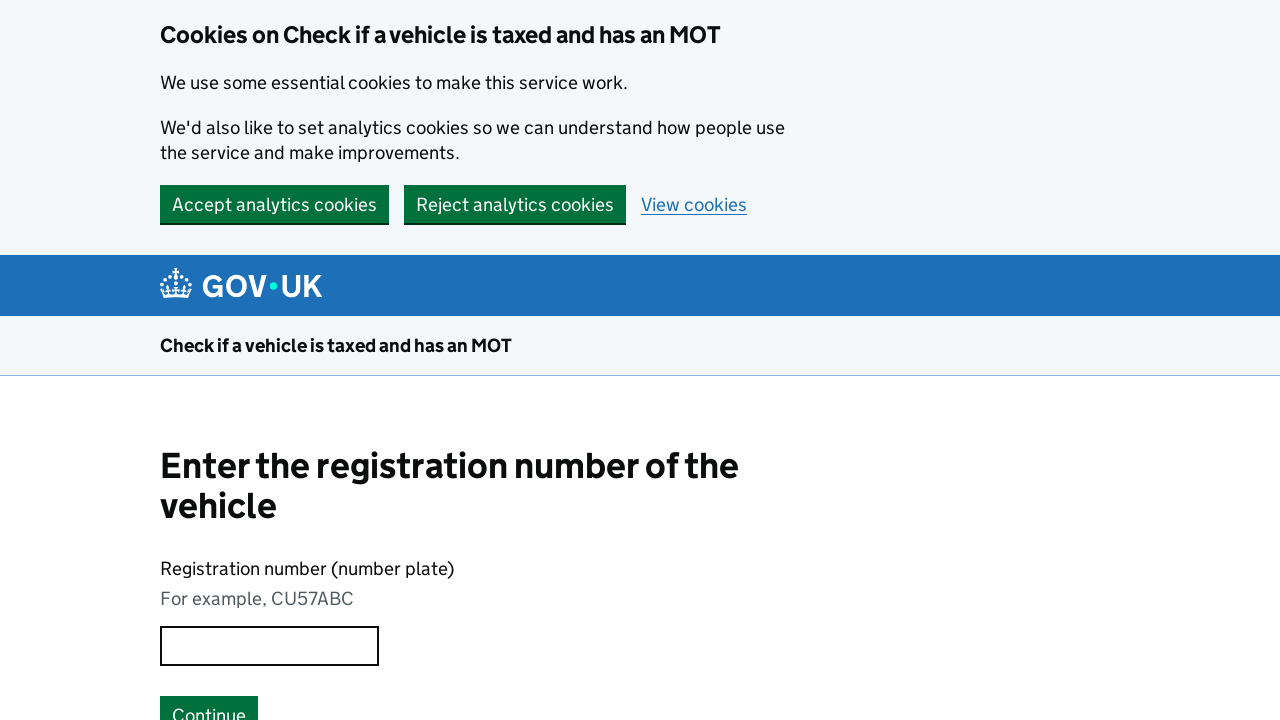

Registration number label is visible
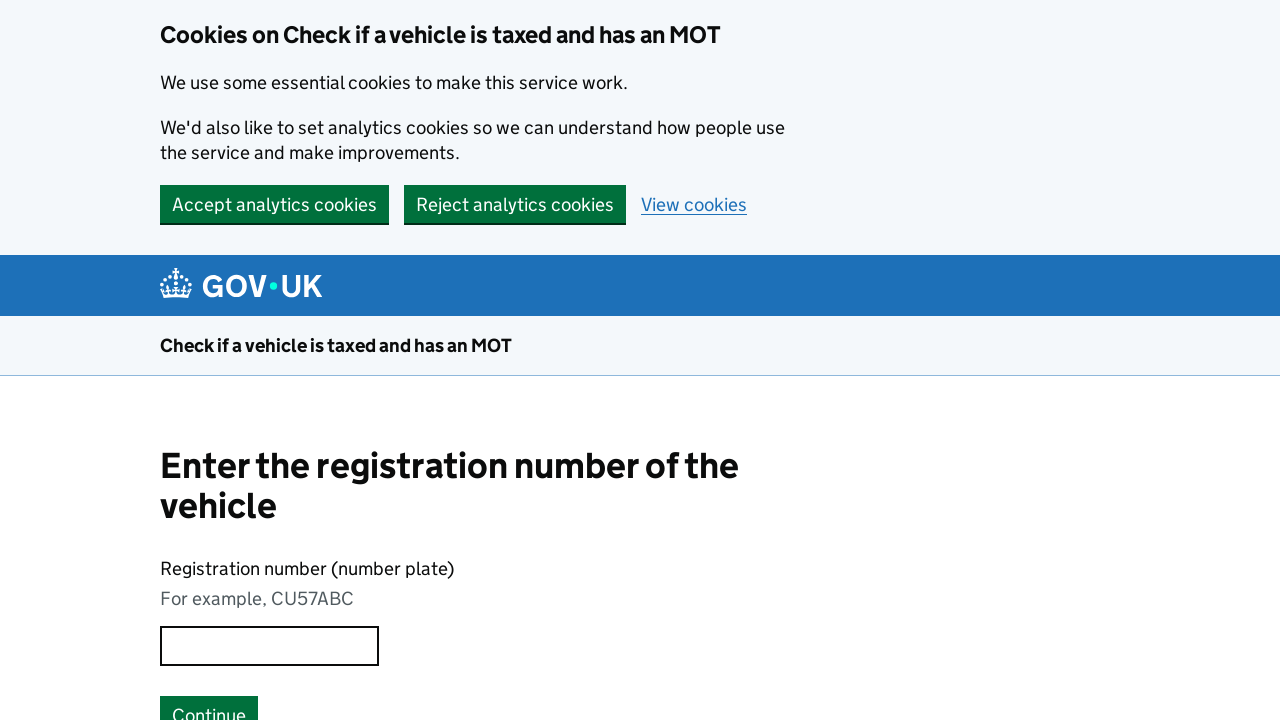

Cleared registration number field on internal:label="Registration number (number"i
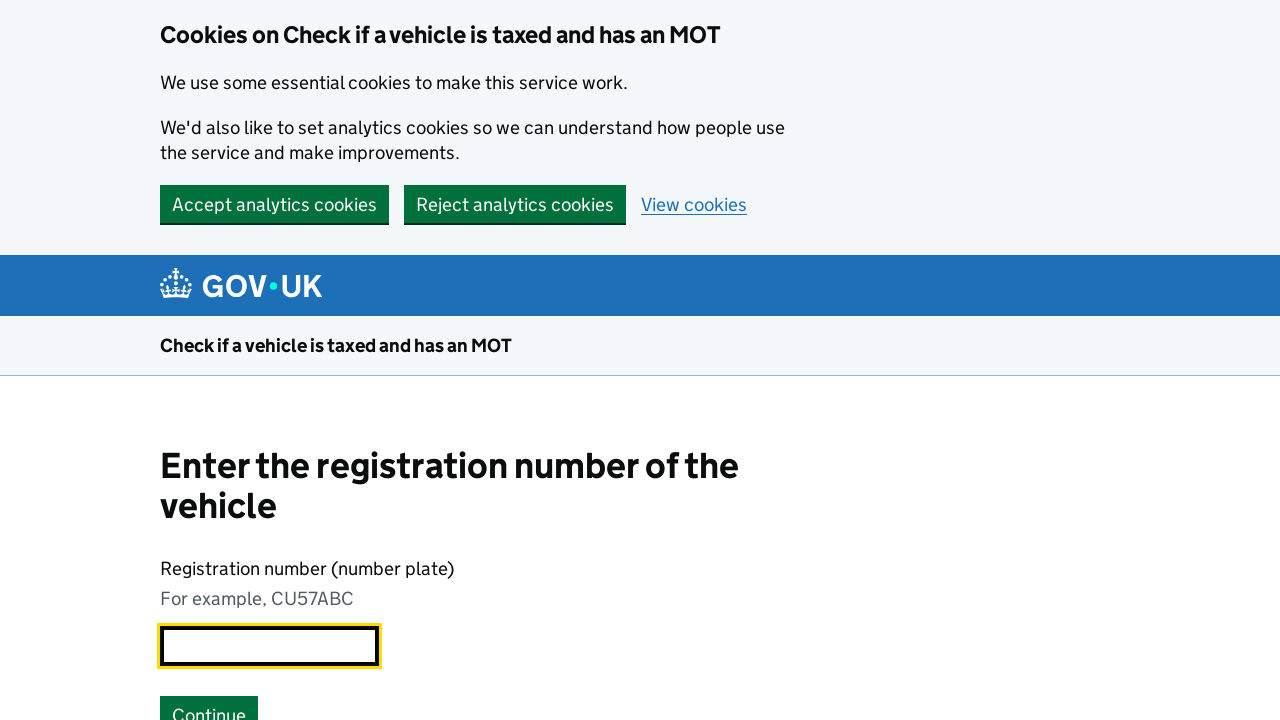

Clicked Continue button with empty registration field at (209, 701) on internal:role=button[name="Continue"i]
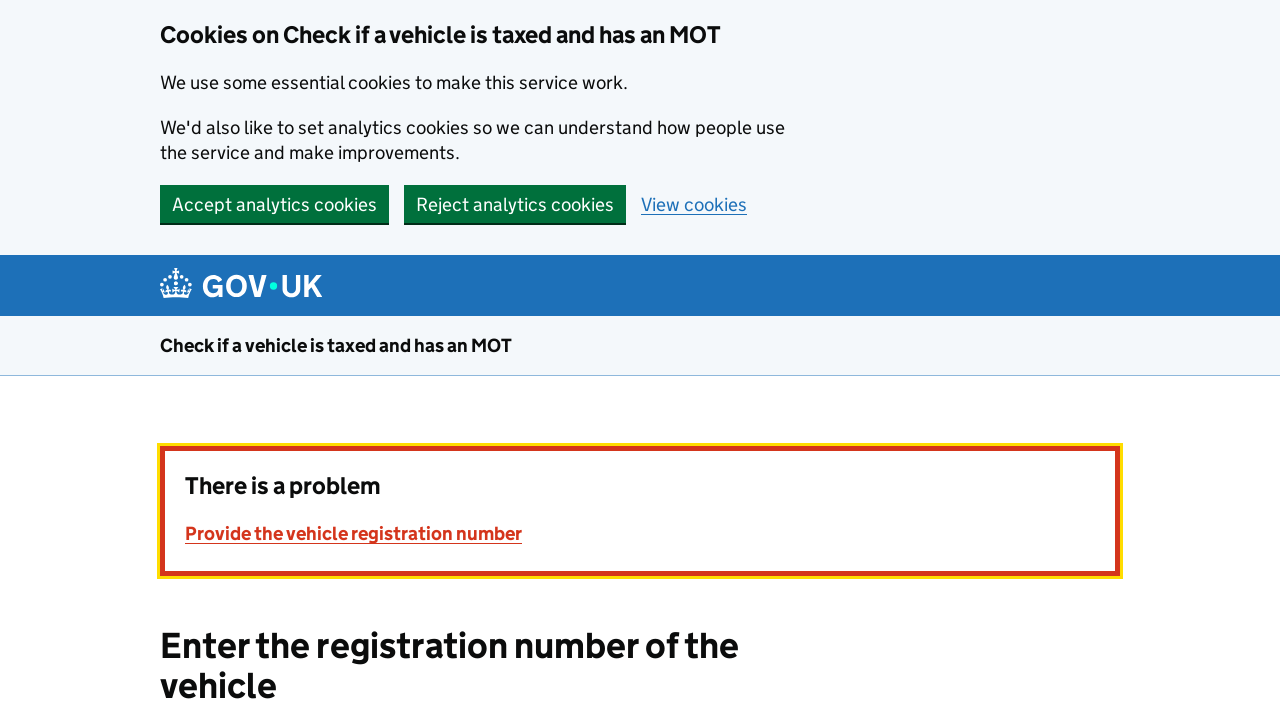

Error message displayed: 'Provide the vehicle registration number'
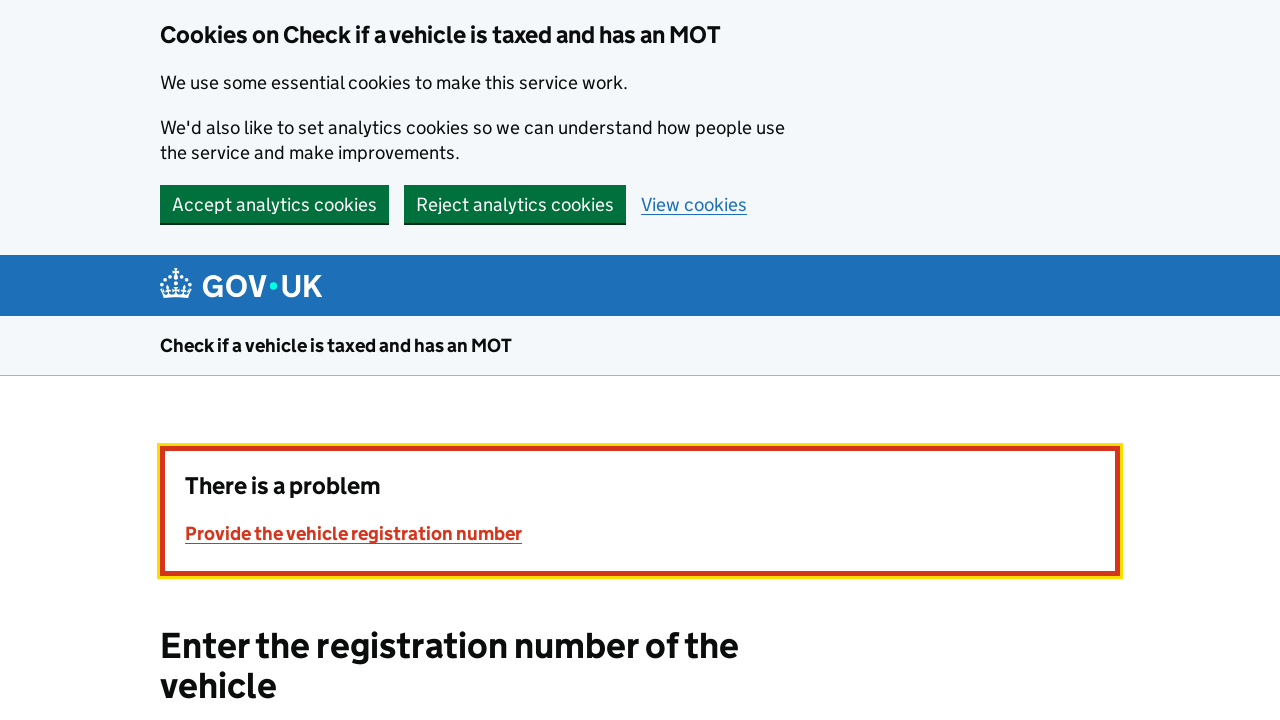

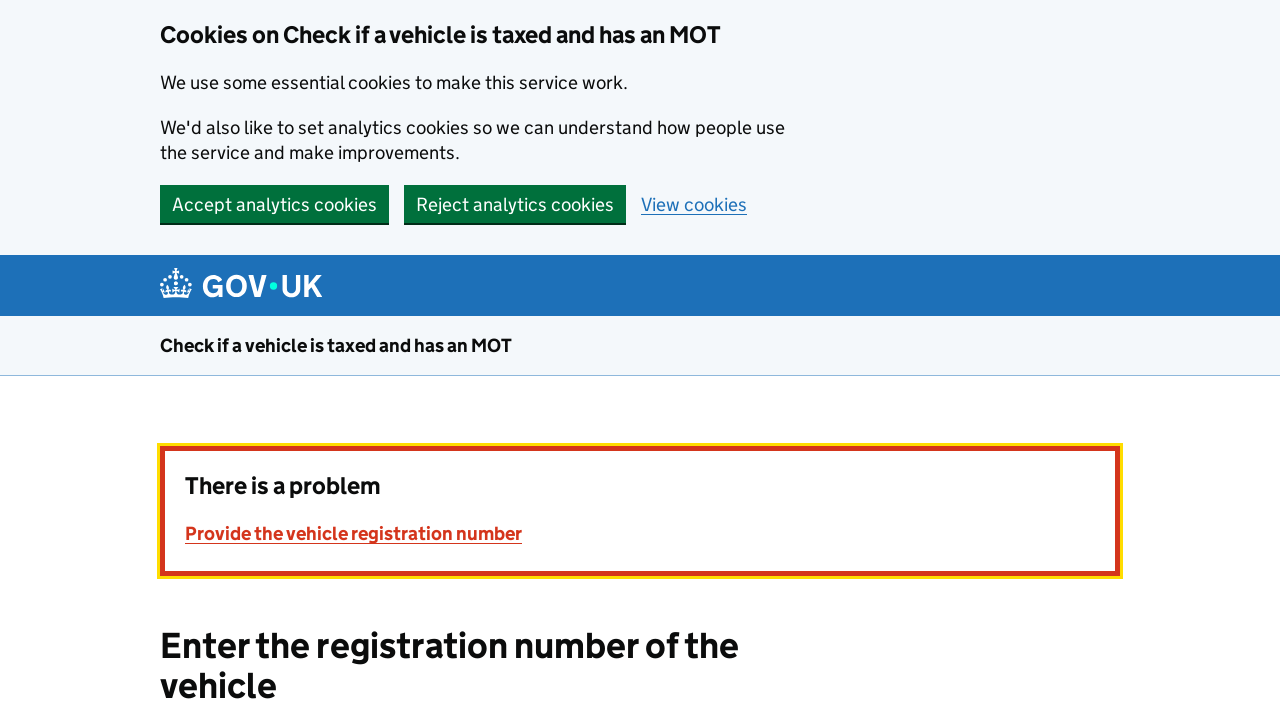